Tests dropdown selection functionality by selecting an option and verifying the selection

Starting URL: https://the-internet.herokuapp.com/dropdown

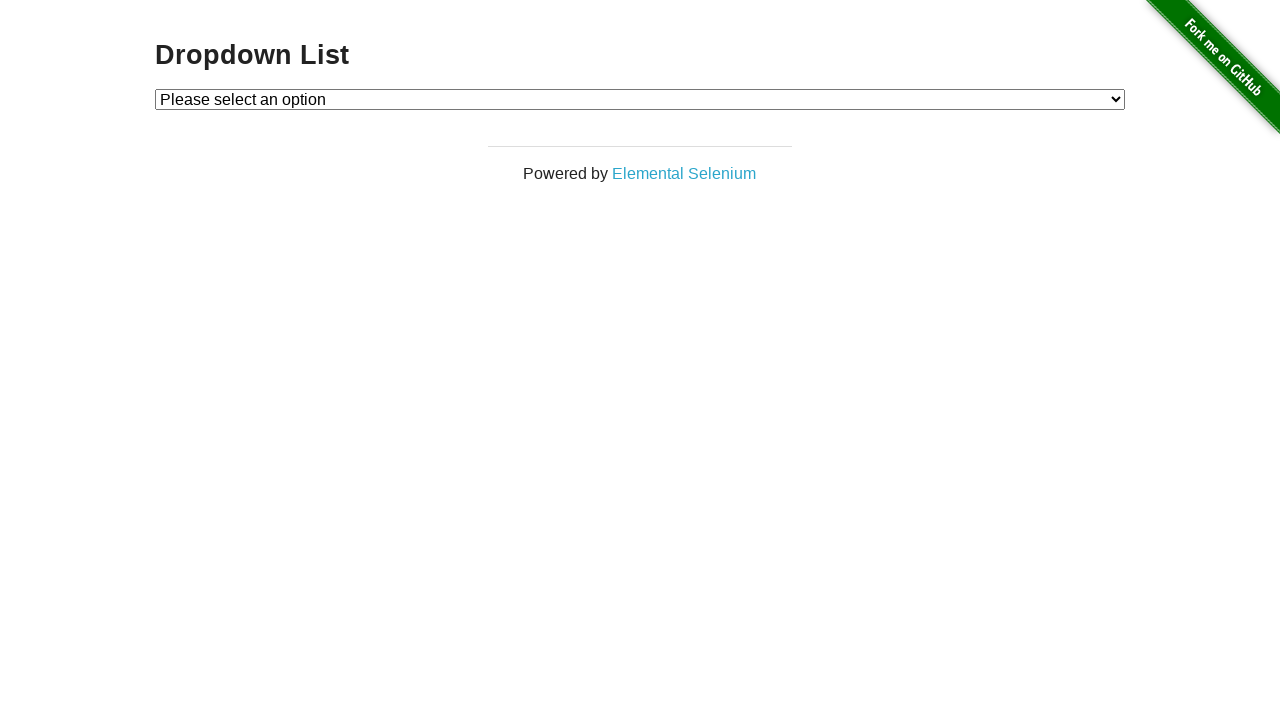

Navigated to dropdown test page
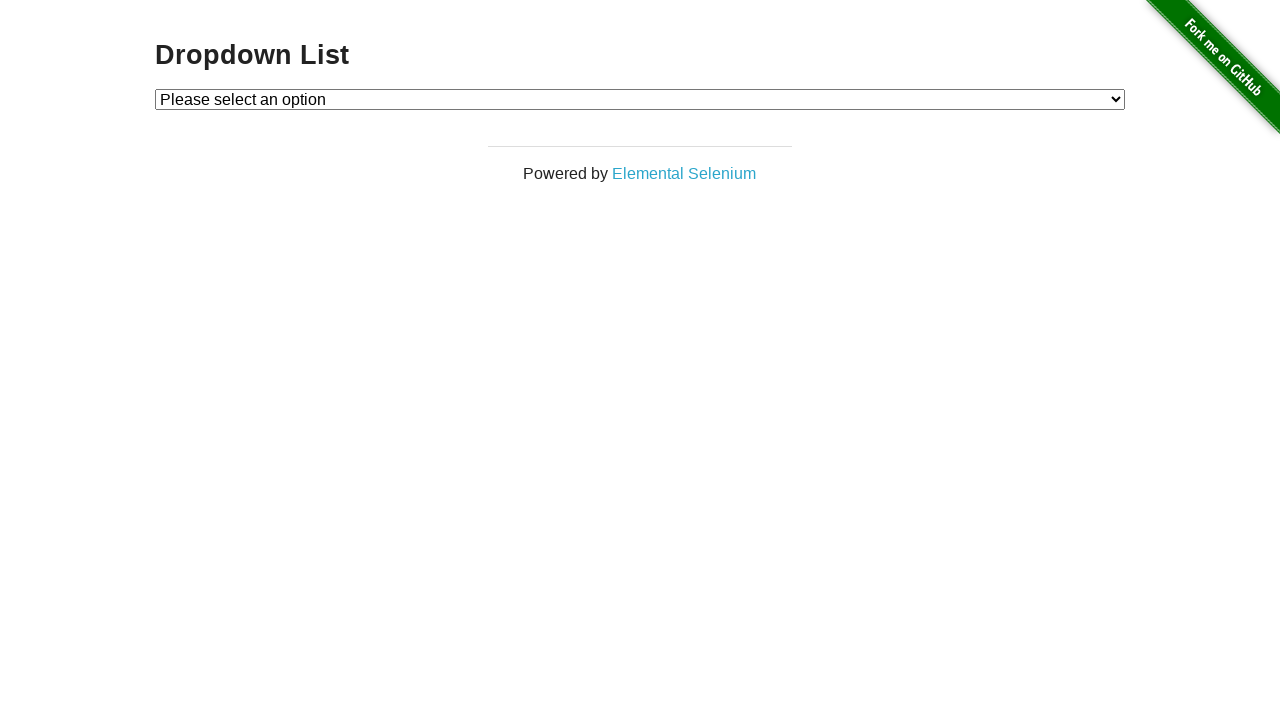

Selected 'Option 2' from the dropdown on #dropdown
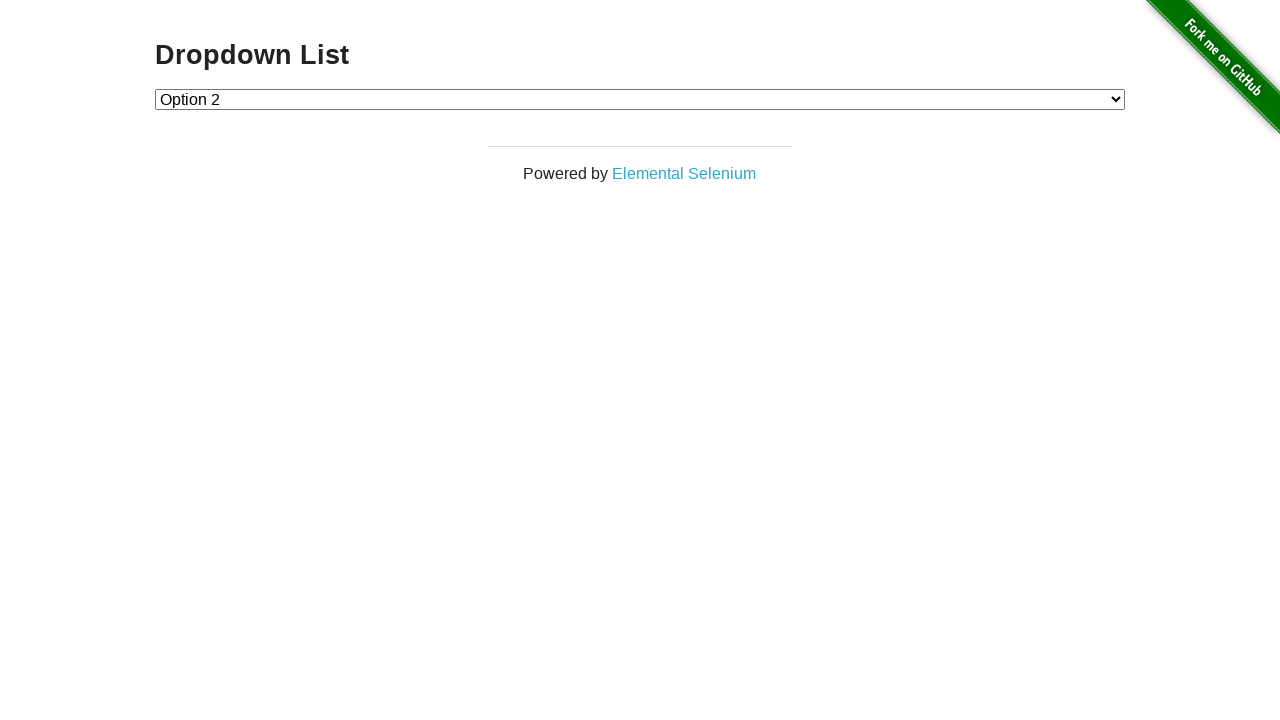

Retrieved the selected dropdown value
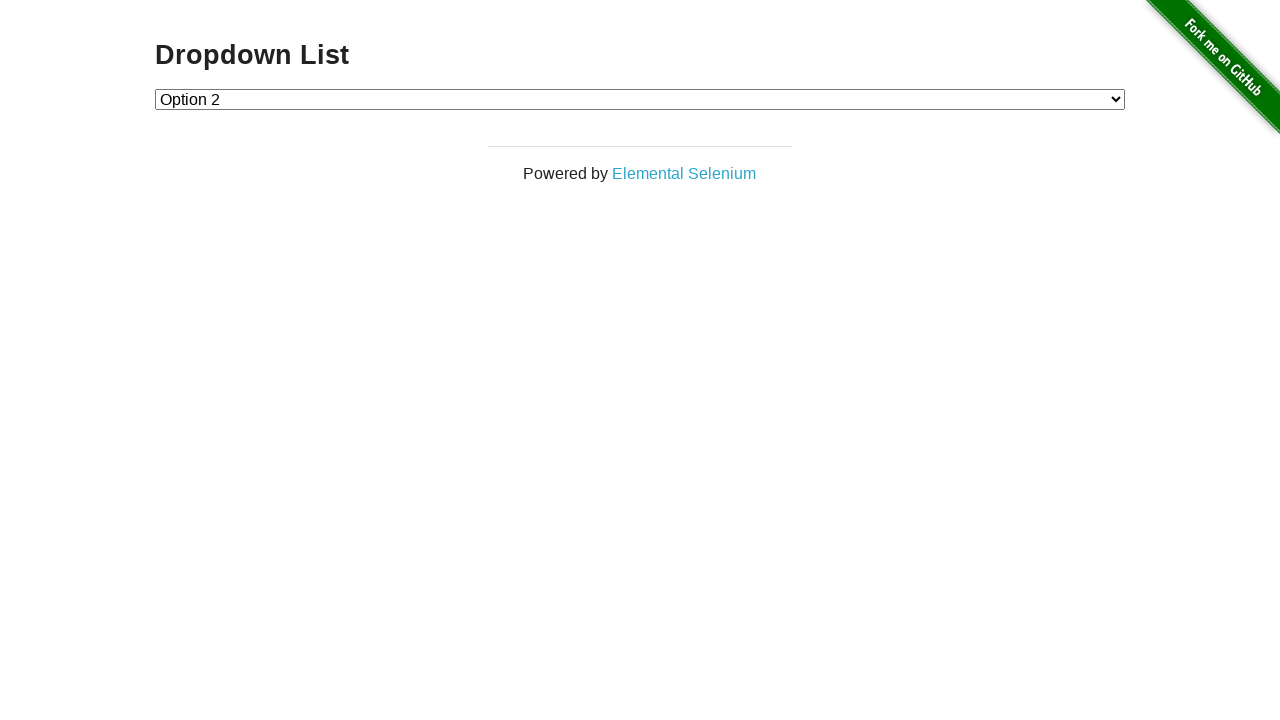

Verified that 'Option 2' (value '2') was successfully selected
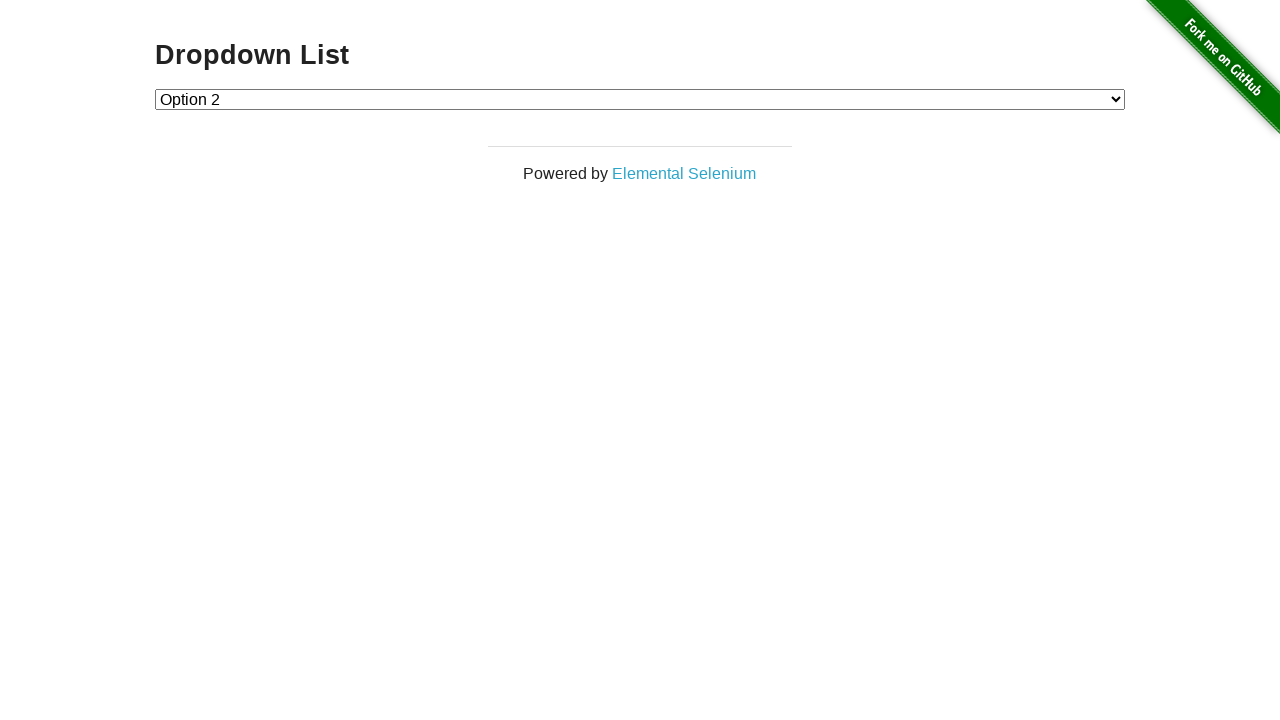

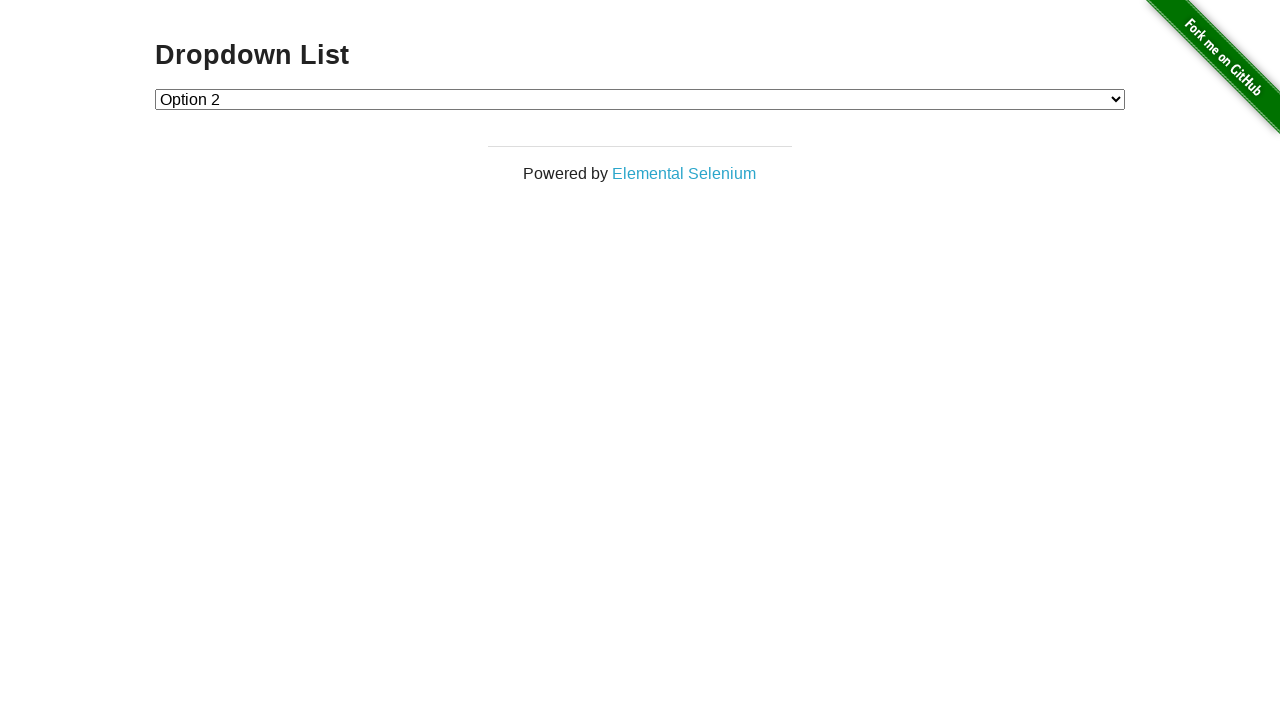